Navigates to Pro Kabaddi standings page and verifies that a specific team's information is displayed in the standings table

Starting URL: https://www.prokabaddi.com/standings

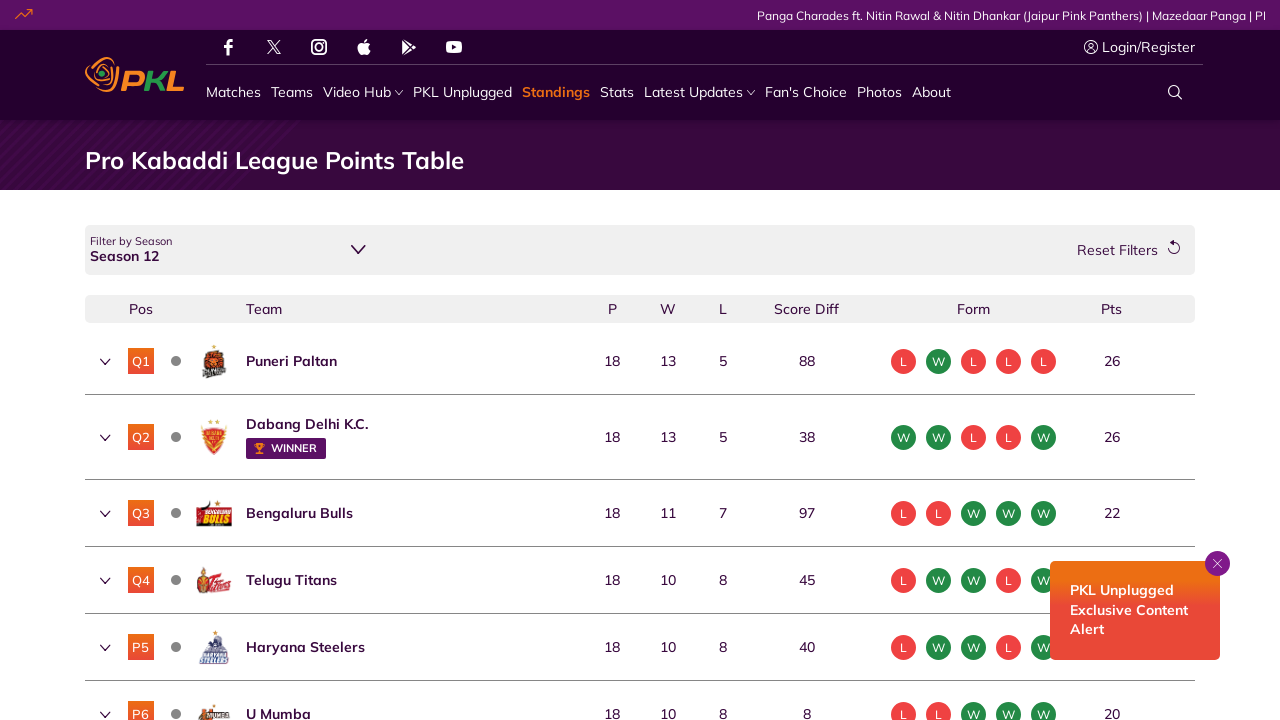

Waited for standings table to load
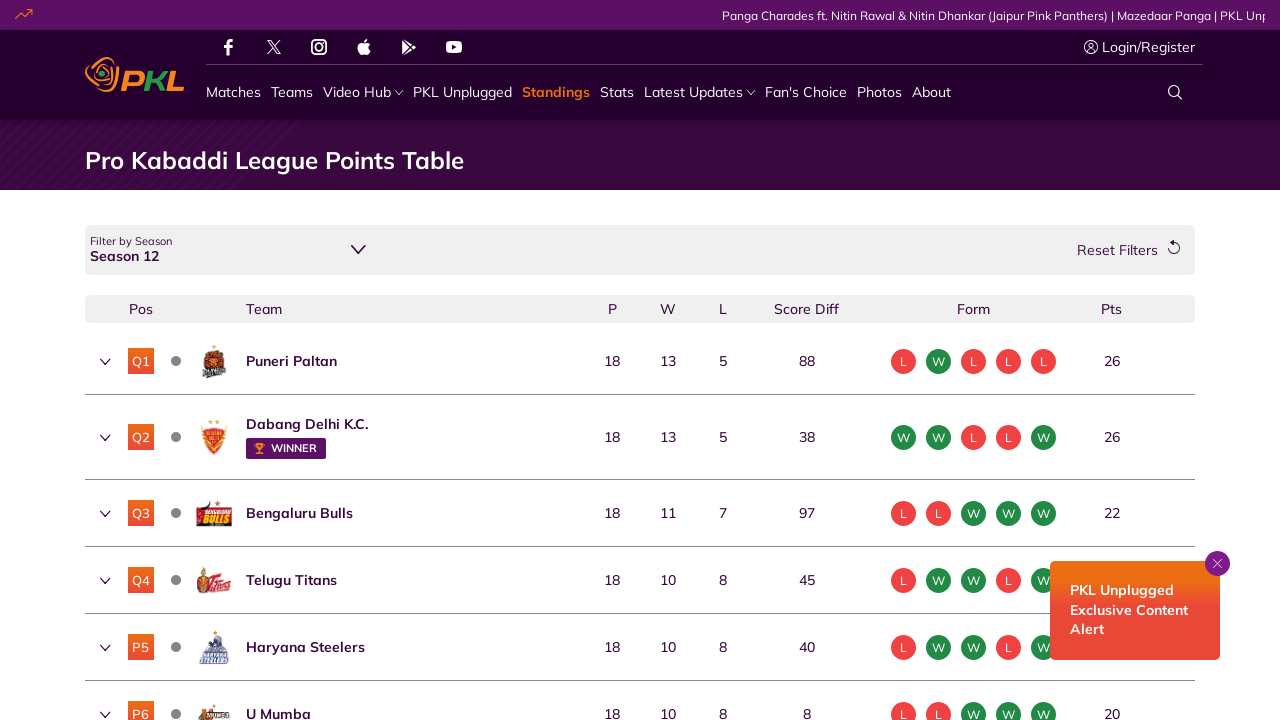

Verified Jaipur Pink Panthers team is visible in standings
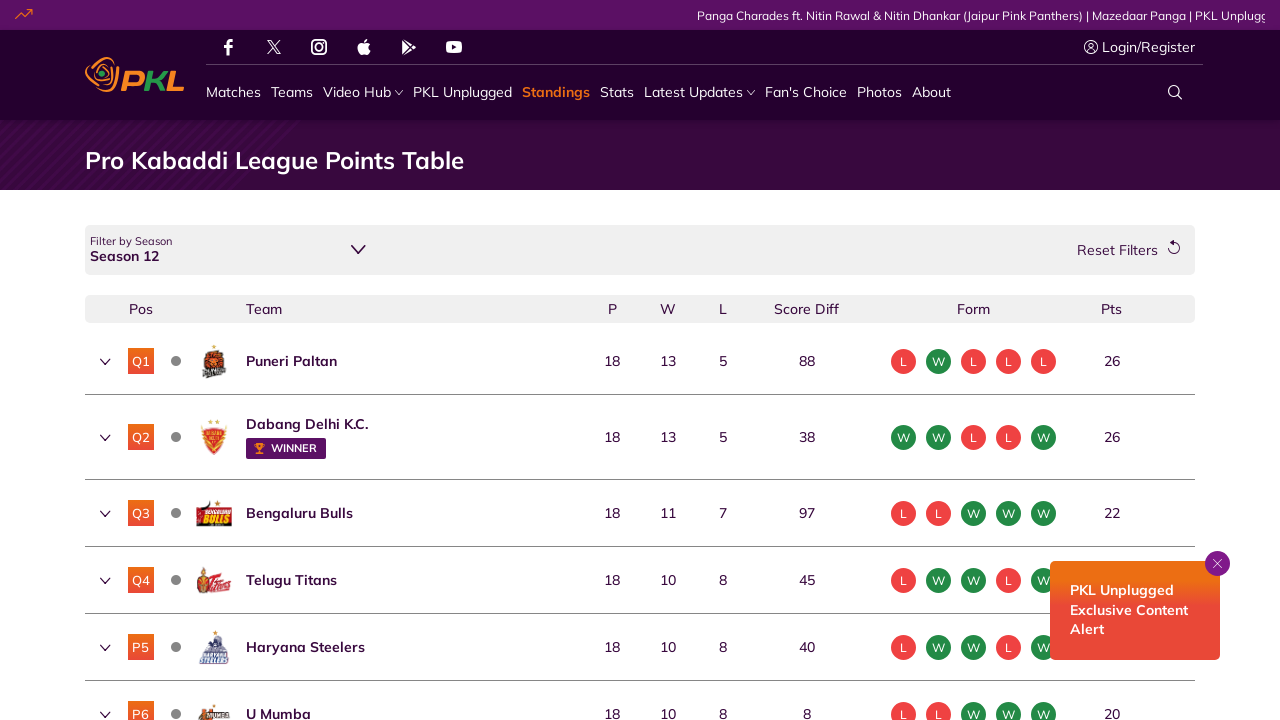

Verified team row details are loaded for Jaipur Pink Panthers
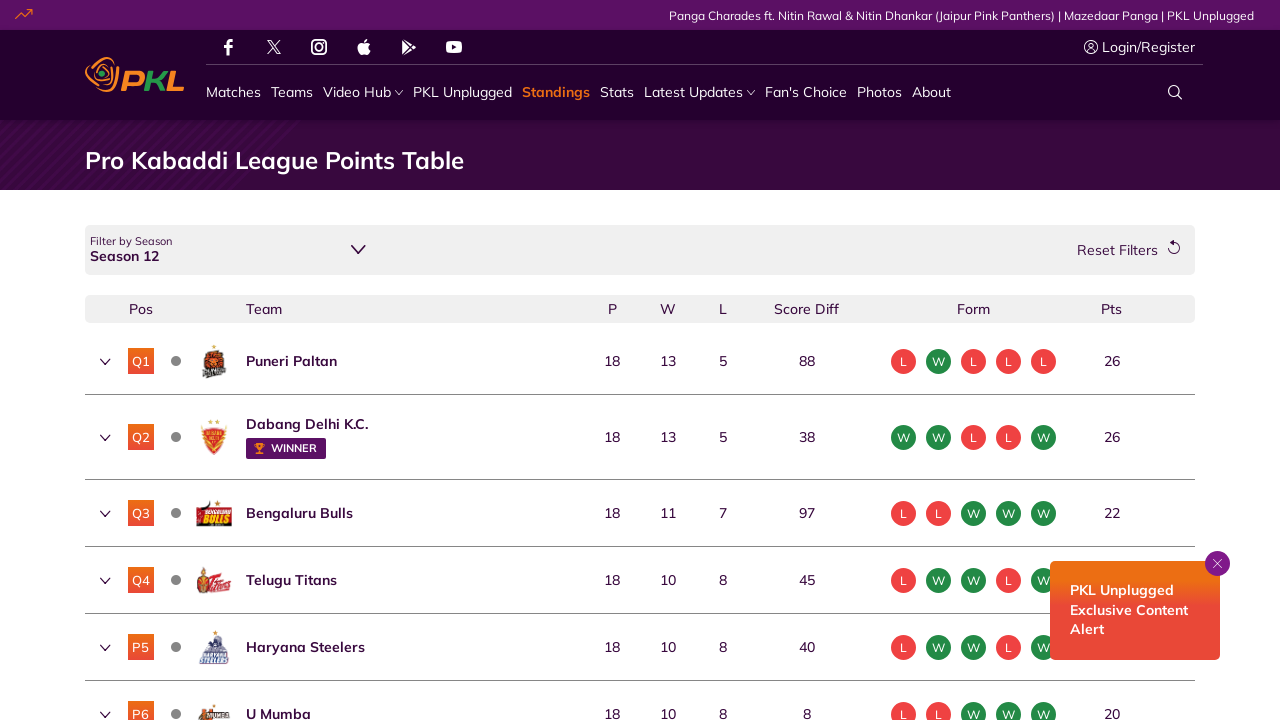

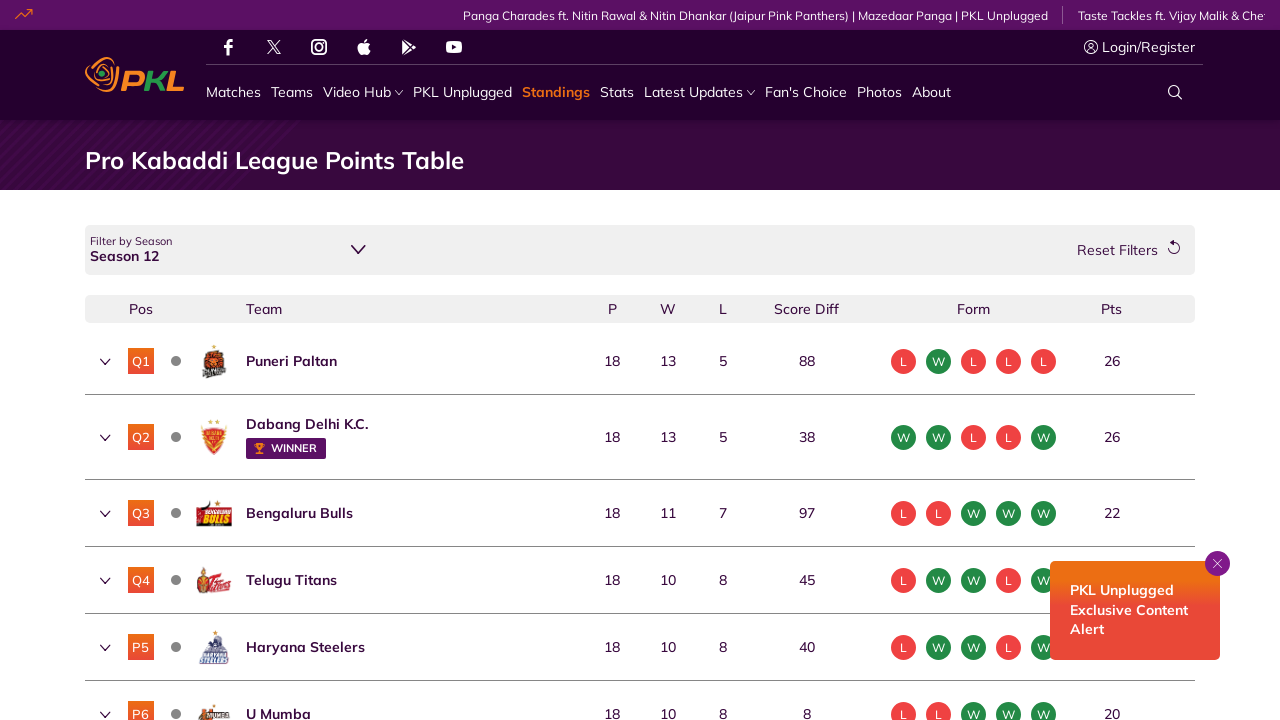